Navigates to a practice inputs page, clicks the Home link using class name locator, and verifies the page title

Starting URL: https://practice.cydeo.com/inputs

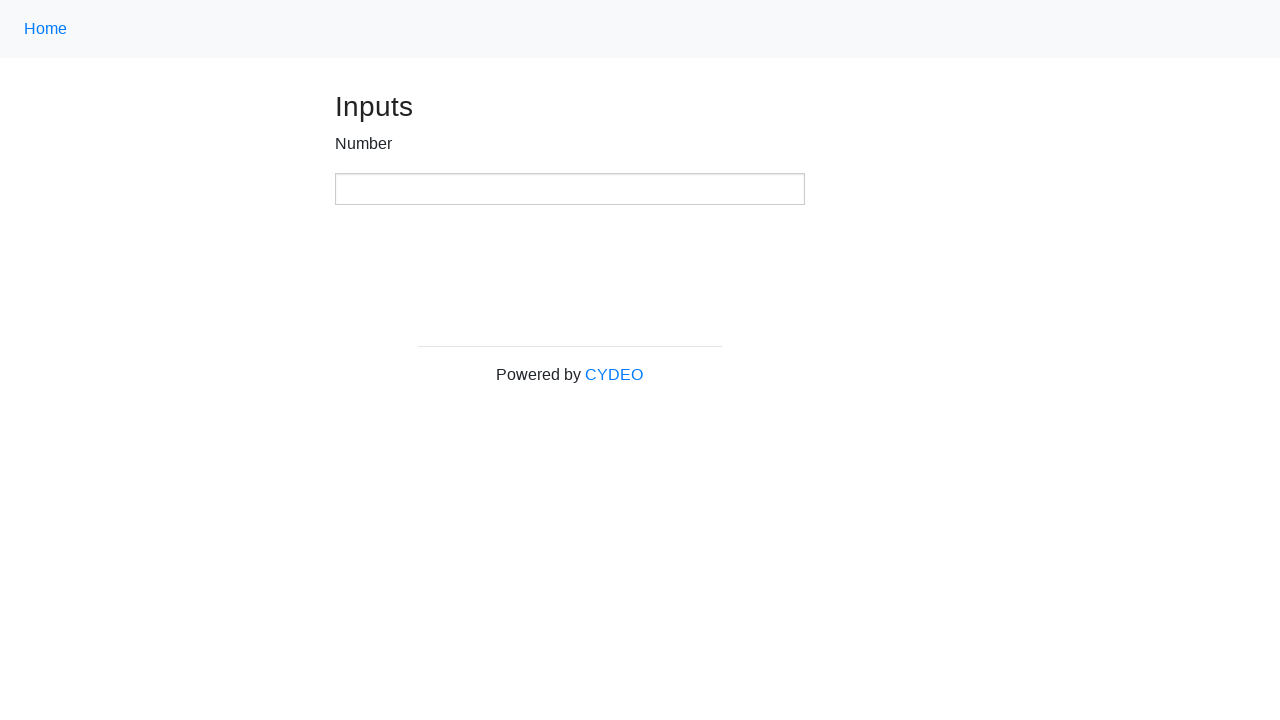

Clicked Home link using class name locator '.nav-link' at (46, 29) on .nav-link
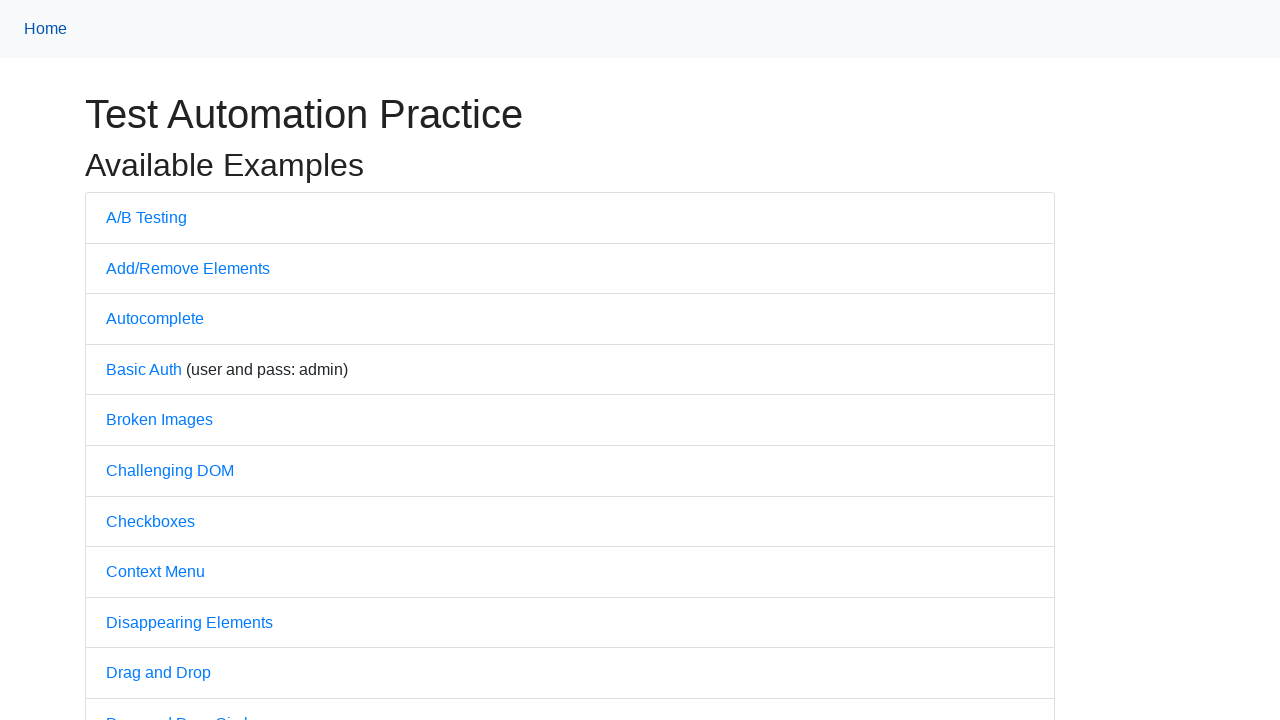

Waited for page to reach networkidle state after navigation
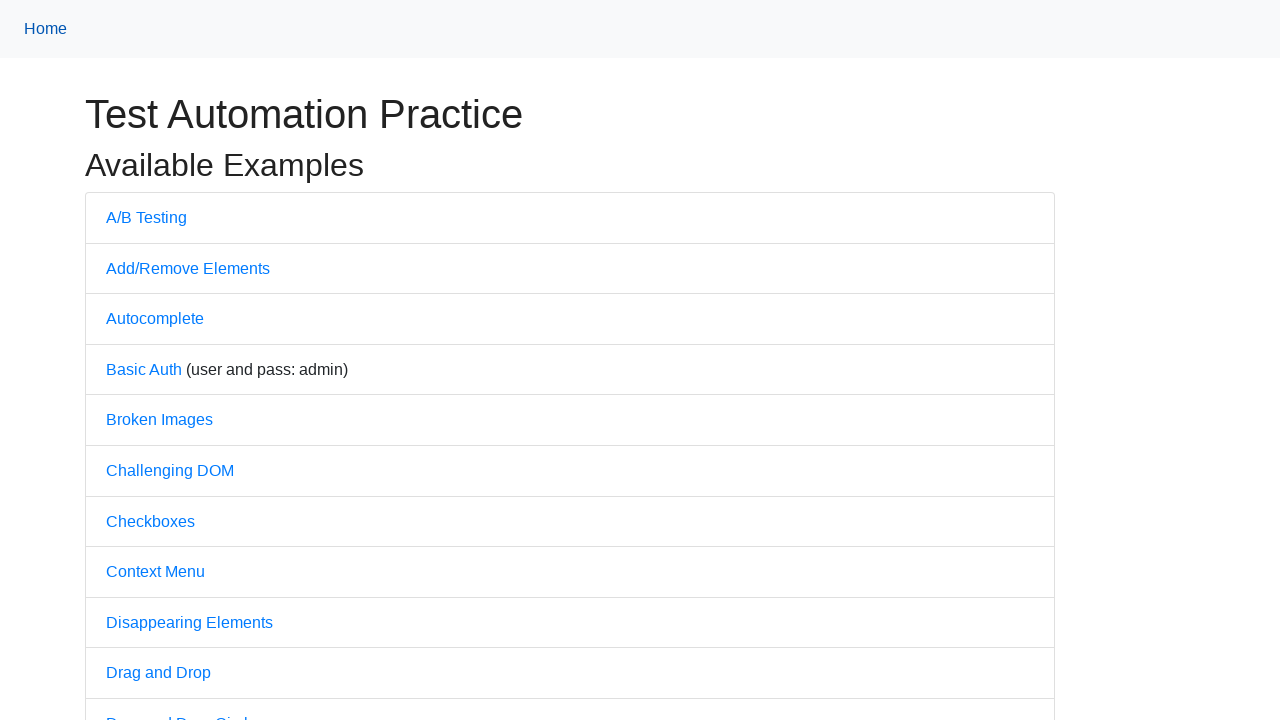

Verified page title is 'Practice'
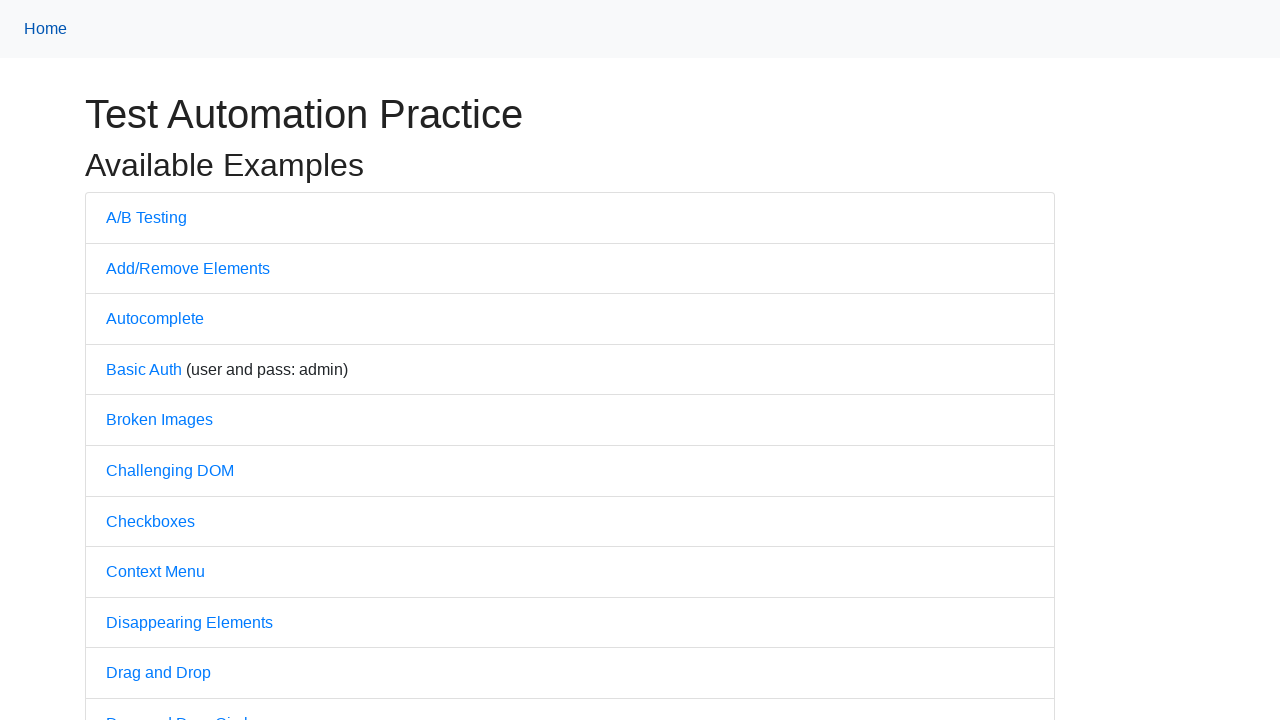

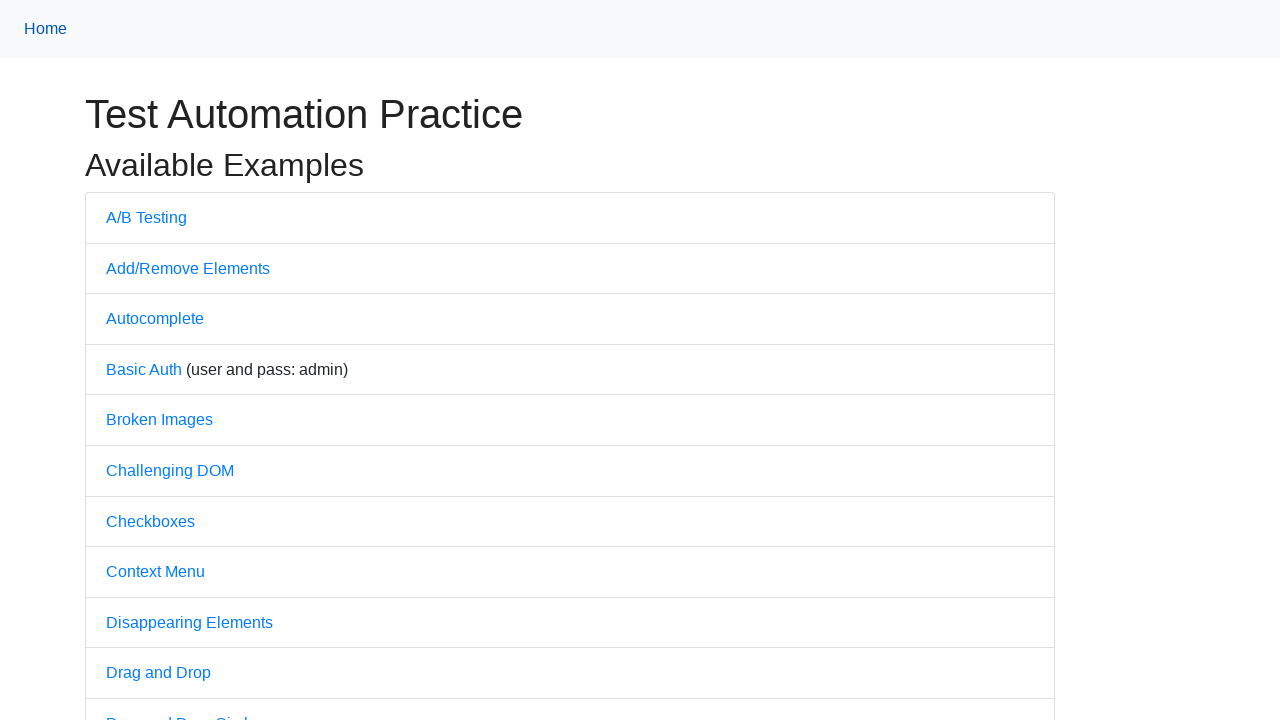